Tests tooltip functionality by hovering over an input field within an iframe and verifying the tooltip content appears

Starting URL: https://jqueryui.com/tooltip/

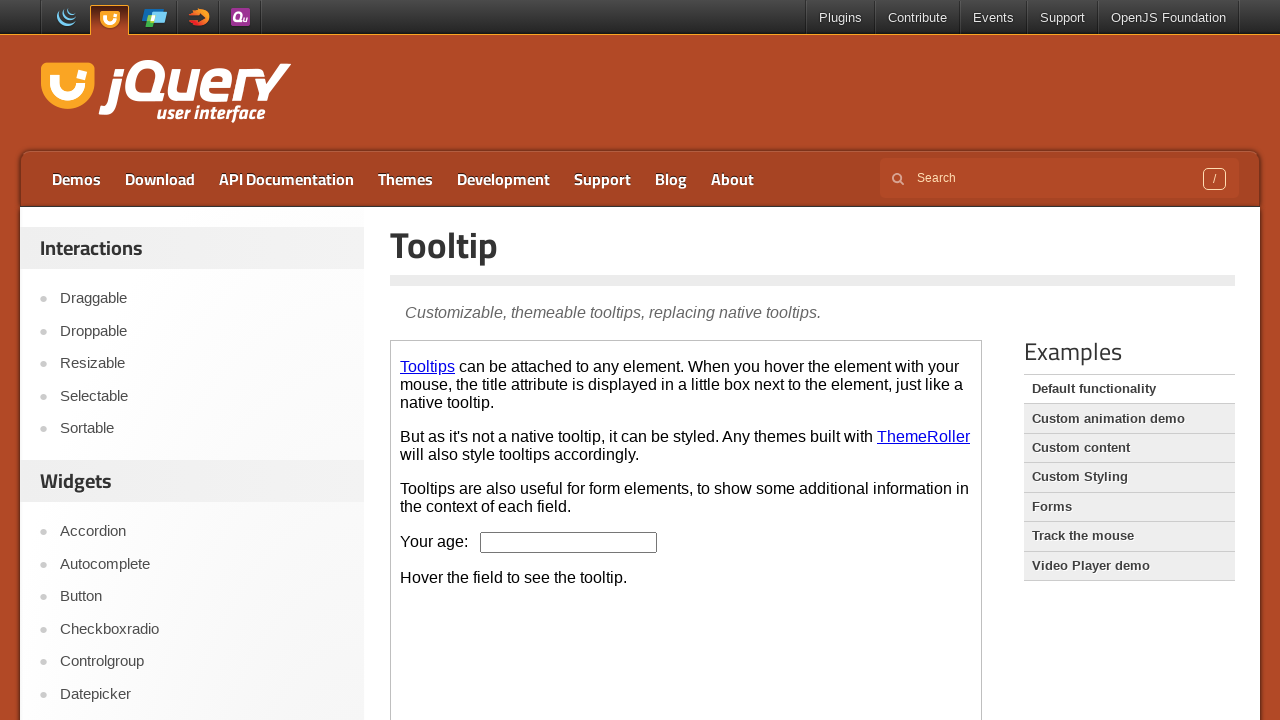

Located the demo iframe
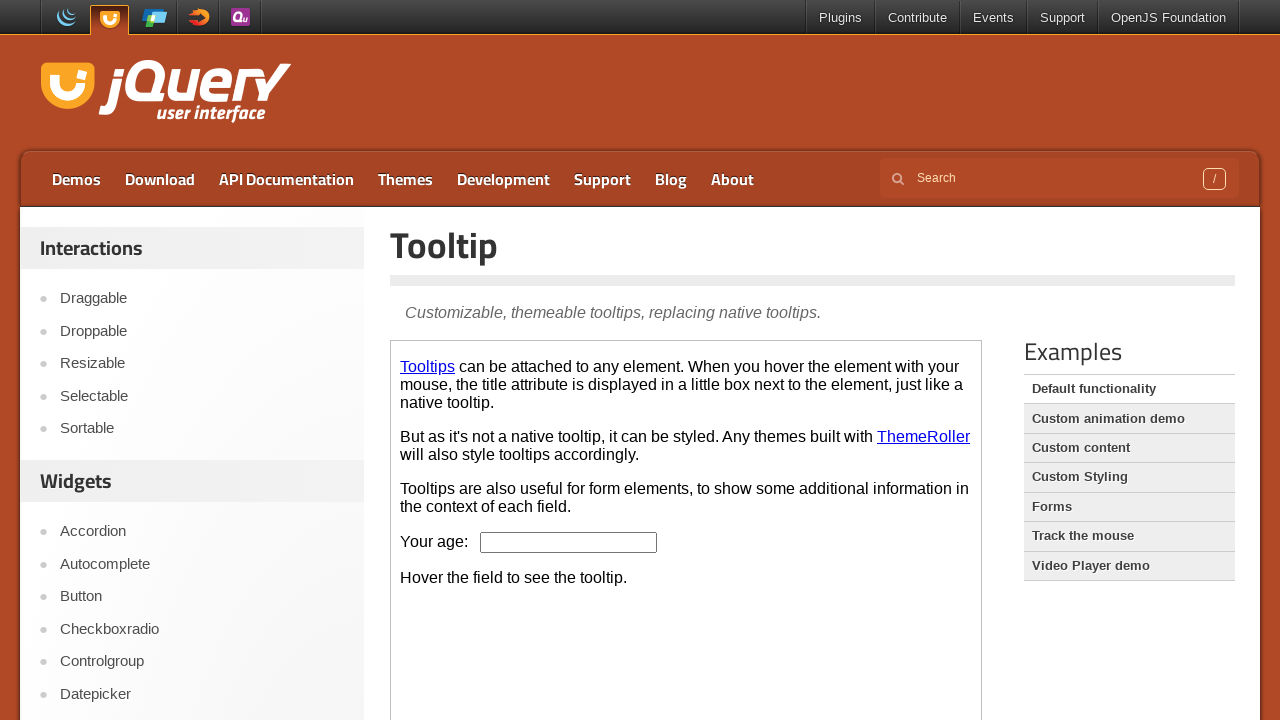

Located the age input field within iframe
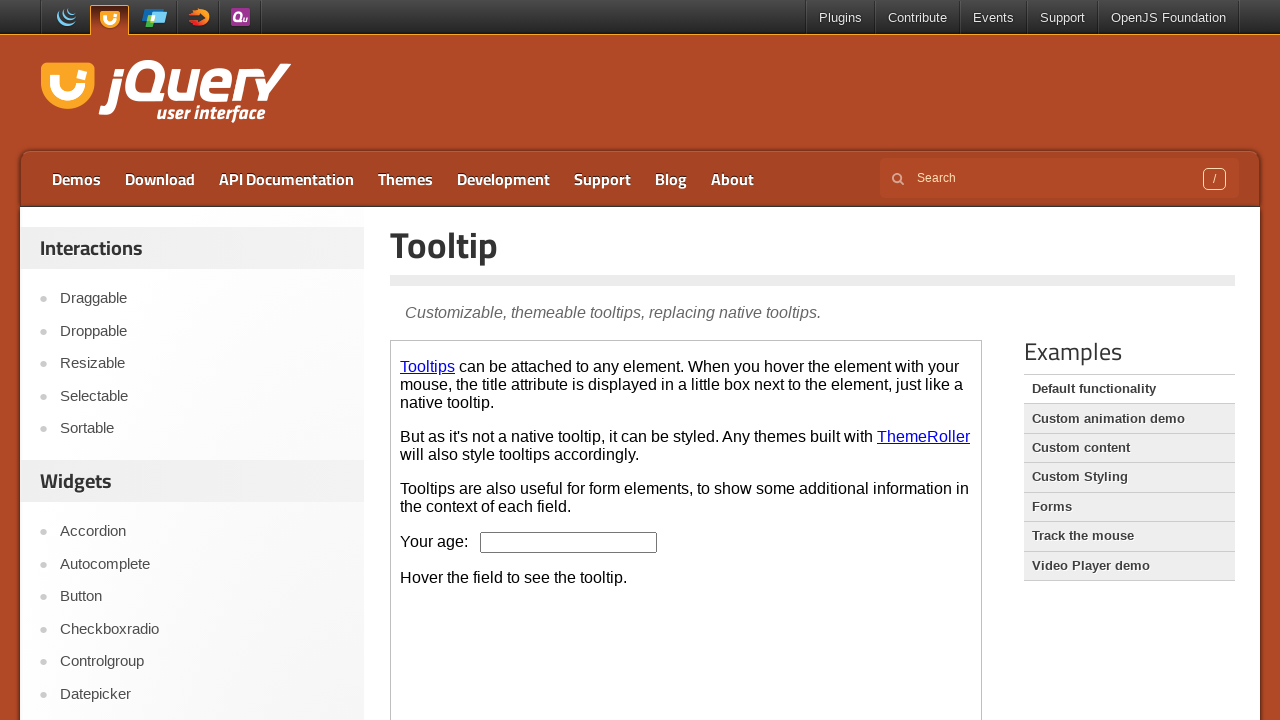

Hovered over the age input field to trigger tooltip at (569, 542) on .demo-frame >> internal:control=enter-frame >> #age
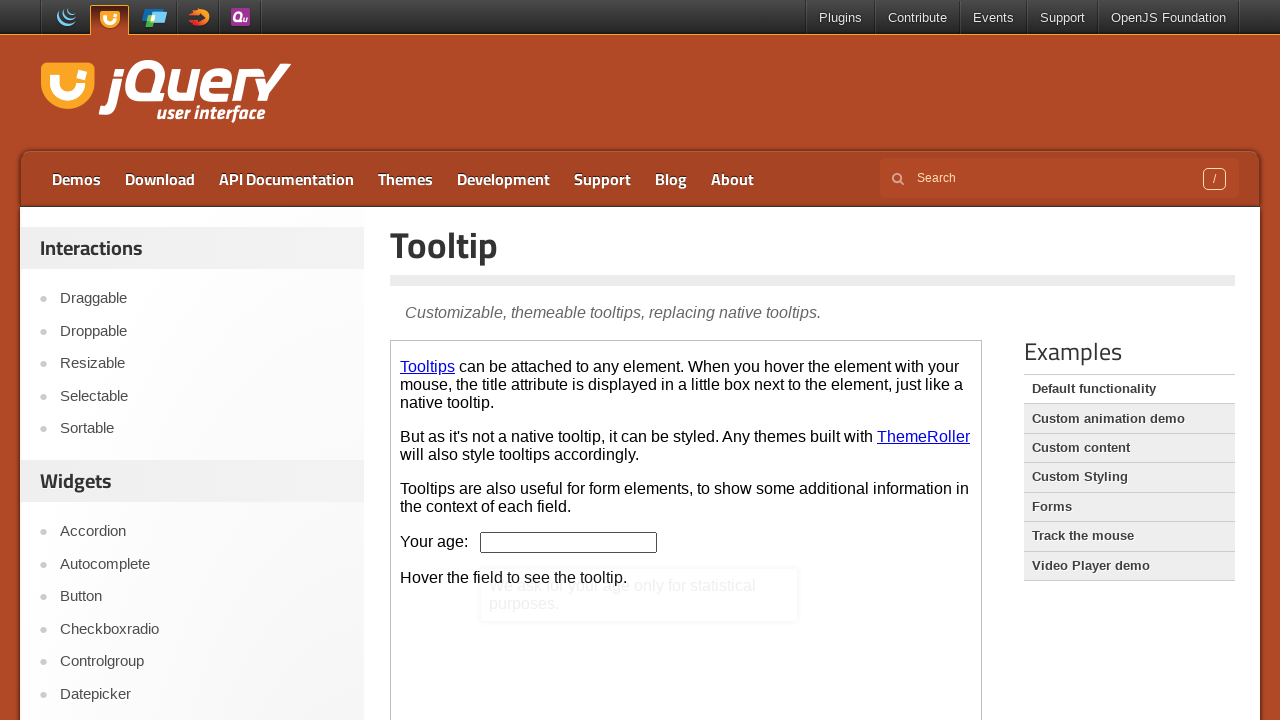

Located the tooltip content element
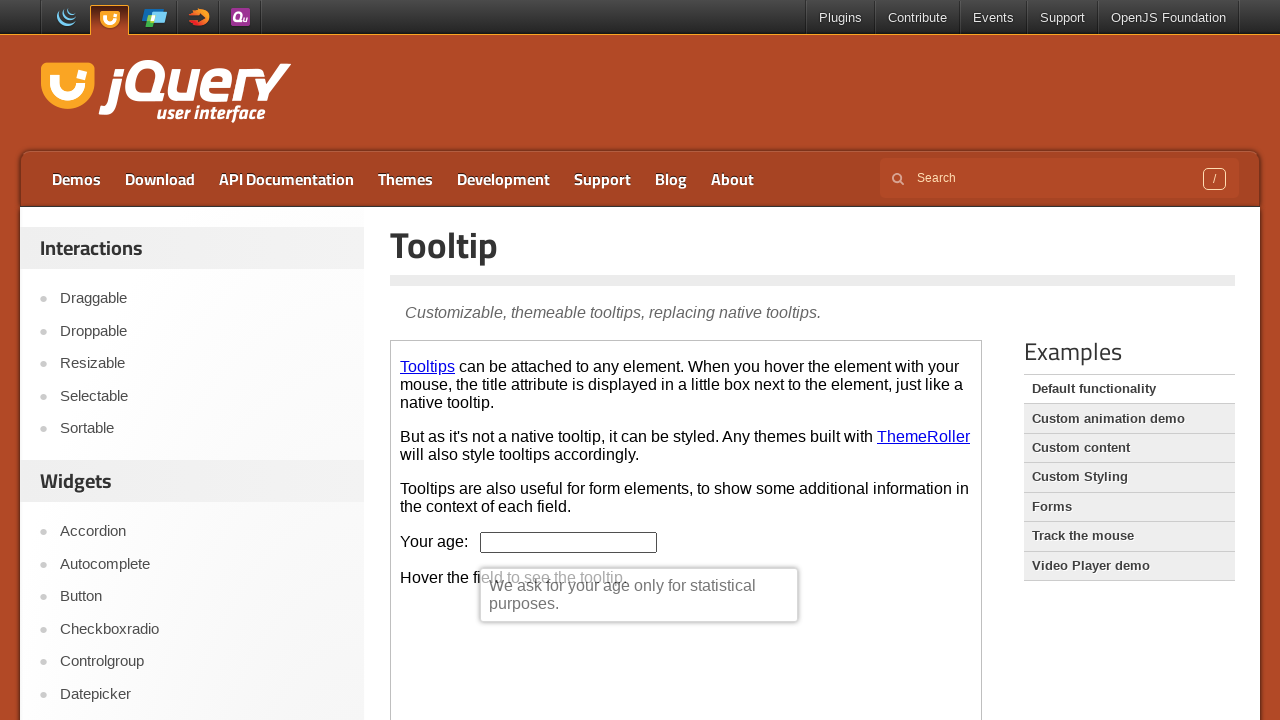

Waited 500ms for tooltip to fully appear
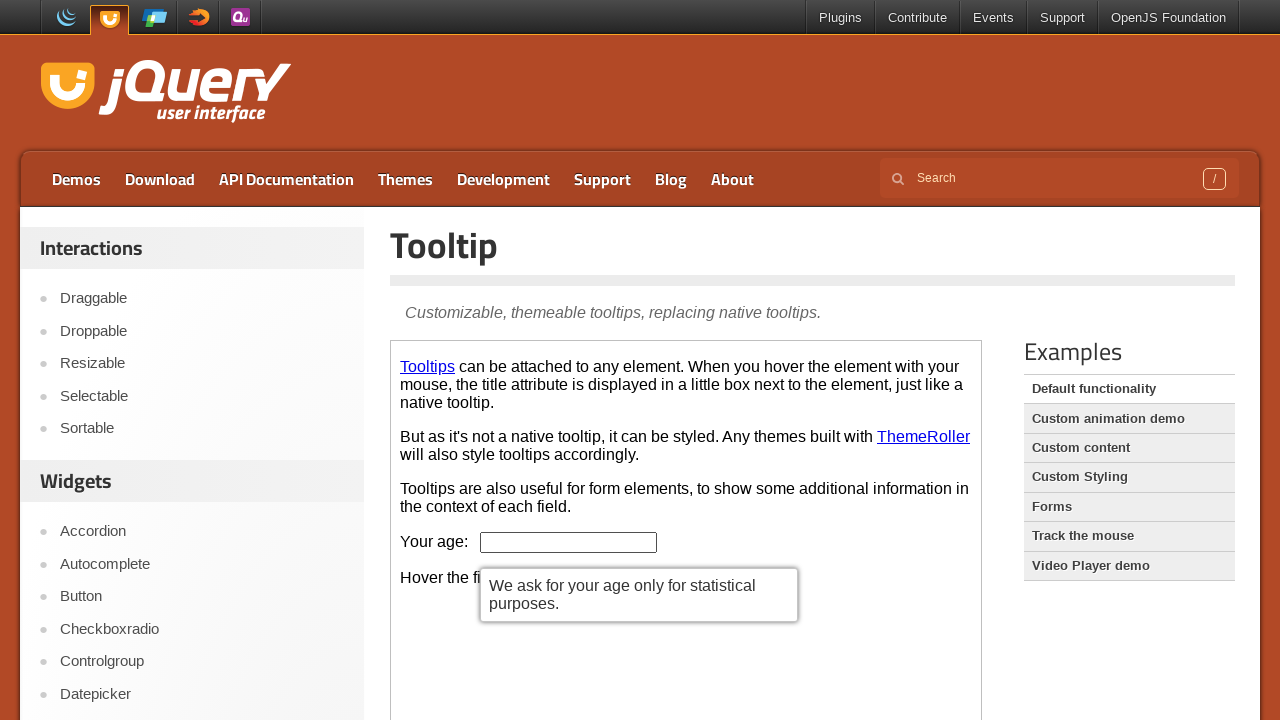

Retrieved and printed tooltip content text
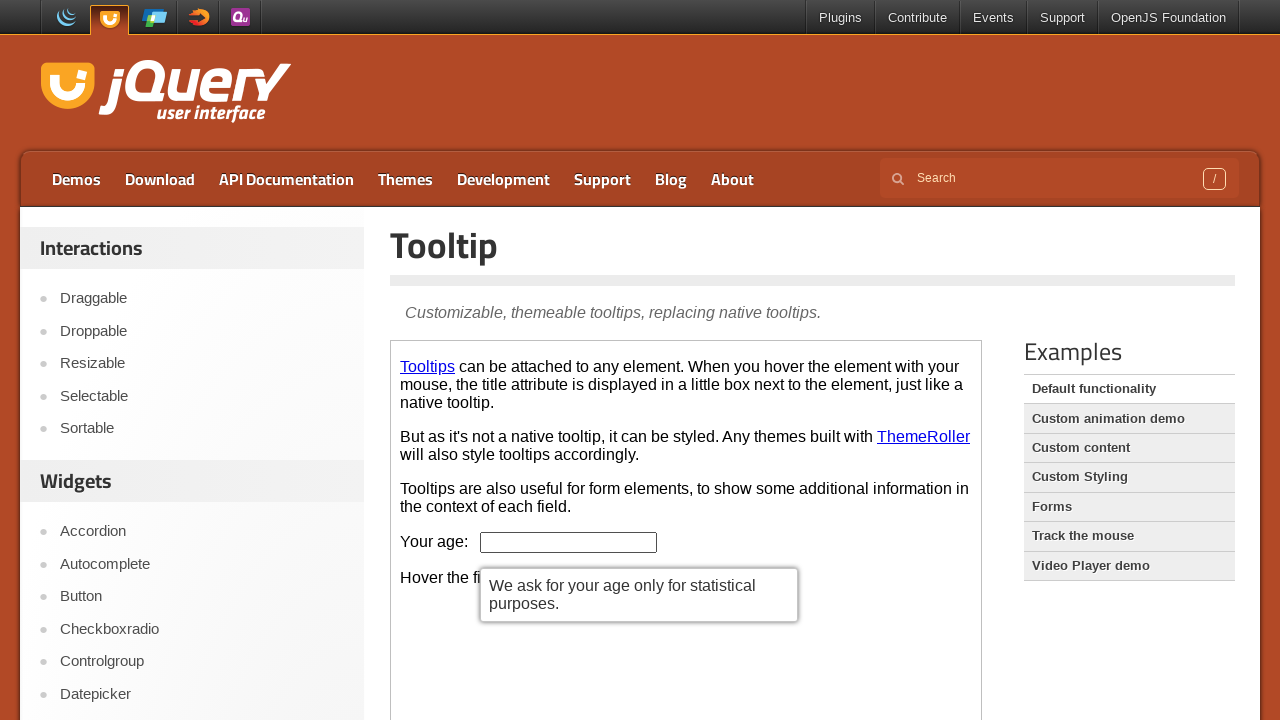

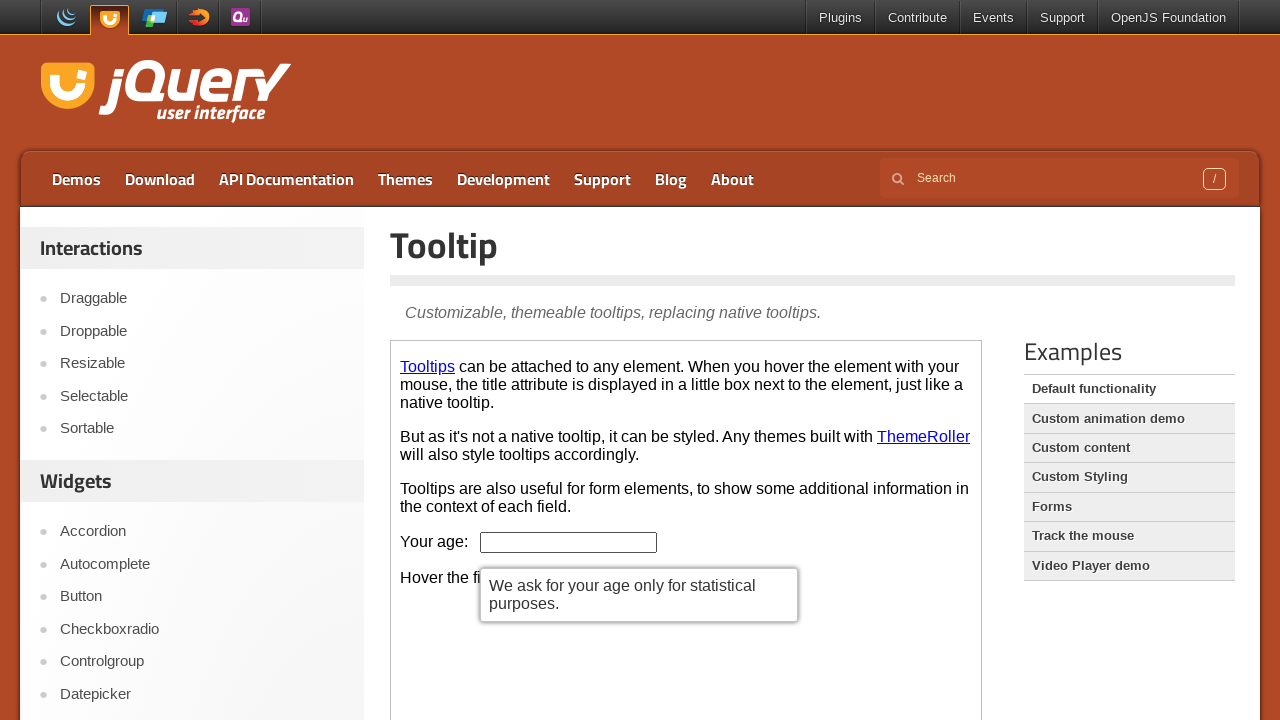